Tests clicking a button with a dynamic ID on the UI Testing Playground site. The button has a different ID each time the page loads, demonstrating the challenge of dynamic element identification.

Starting URL: http://uitestingplayground.com/dynamicid

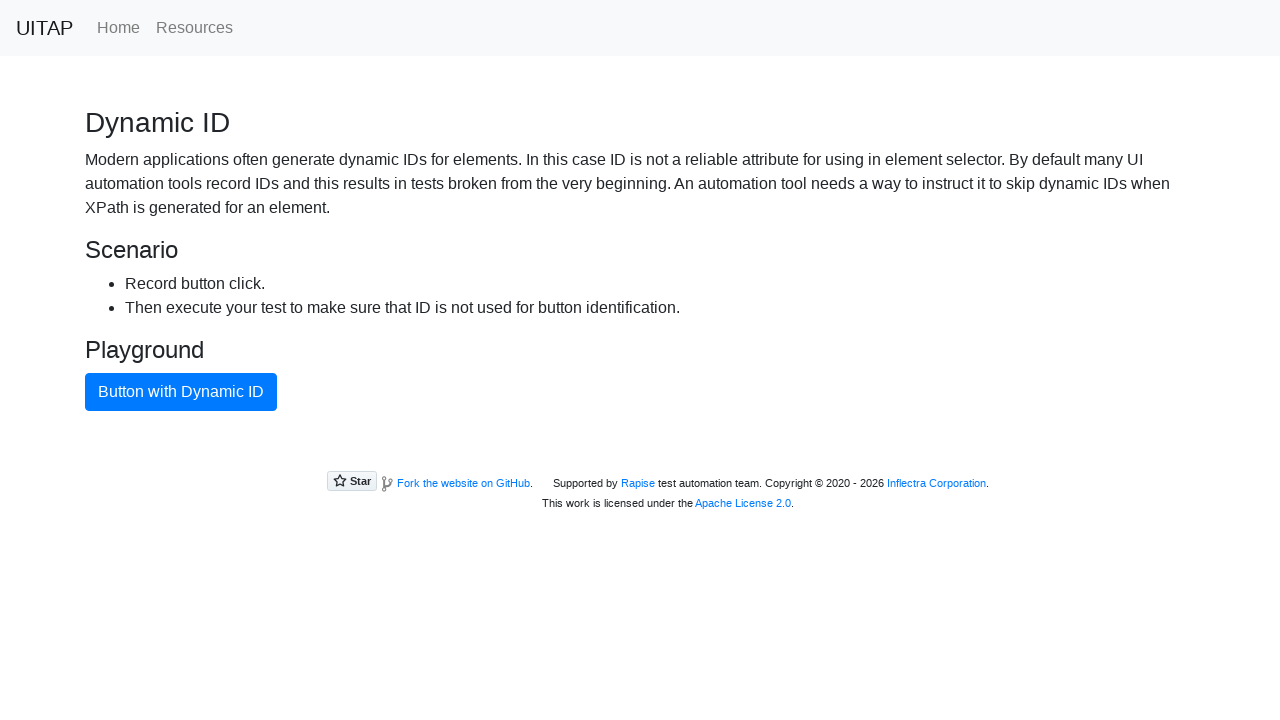

Clicked the primary button with dynamic ID at (181, 392) on .btn.btn-primary
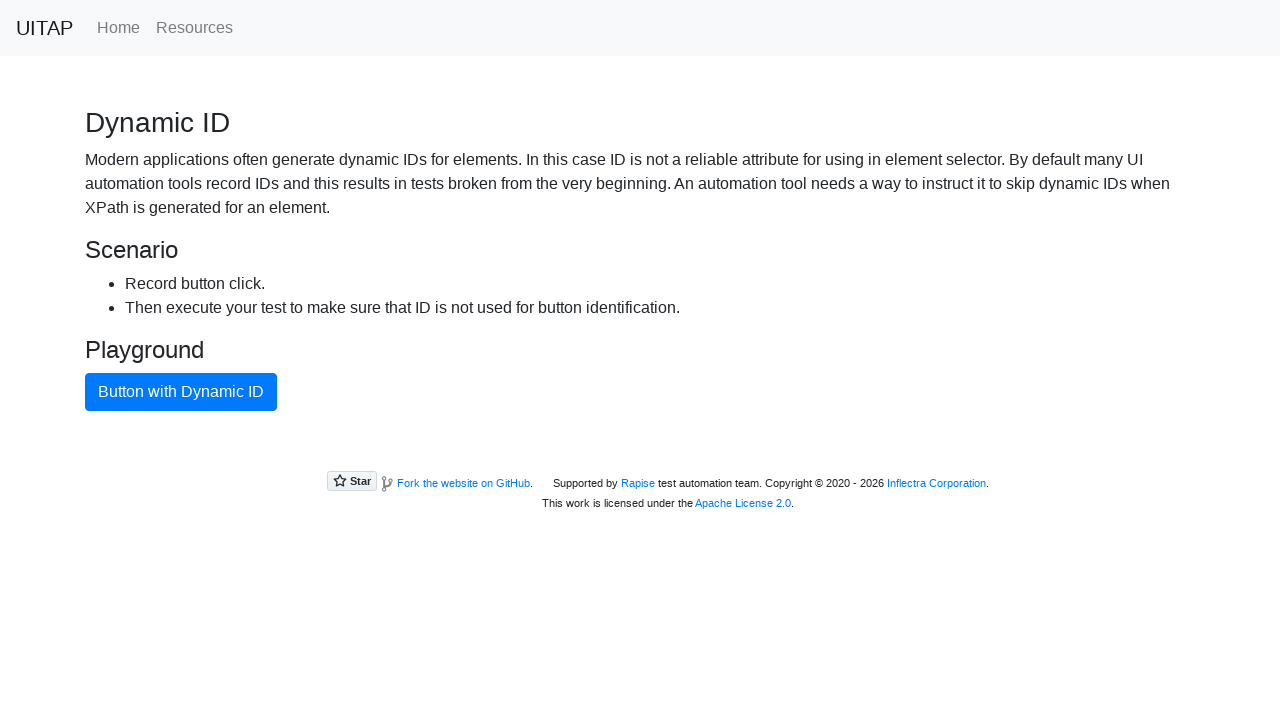

Waited 1 second to observe the result
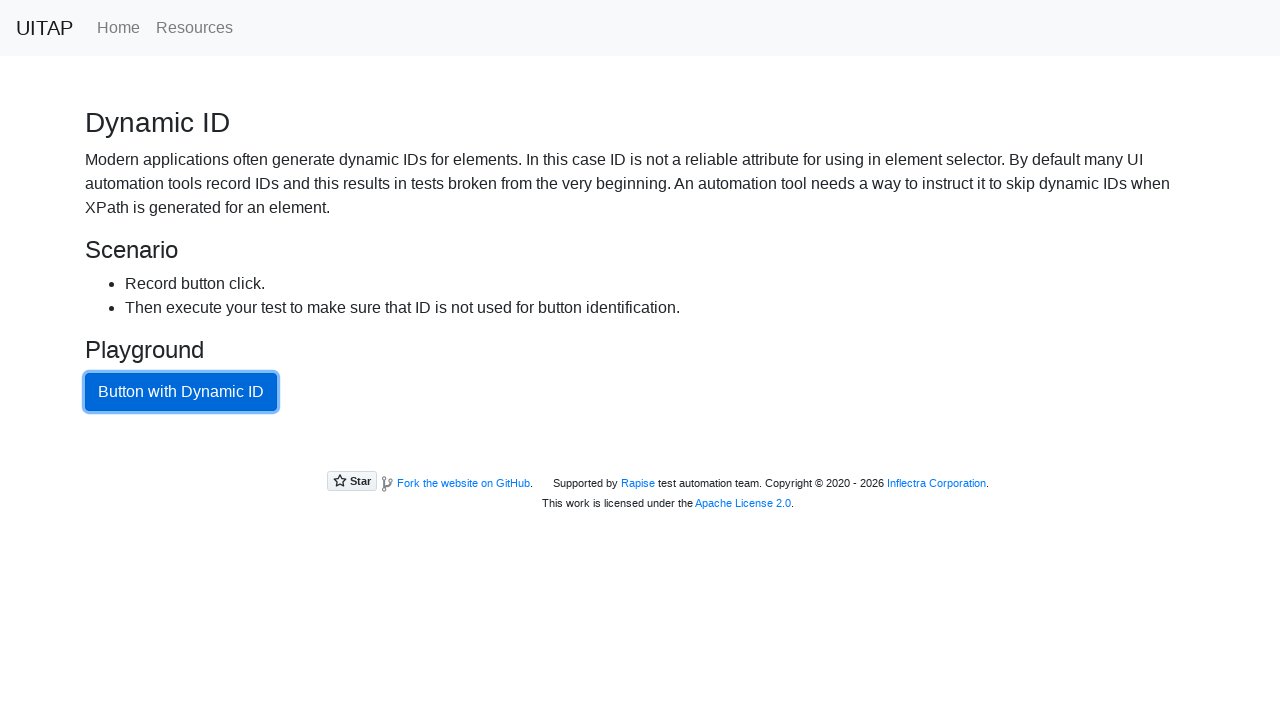

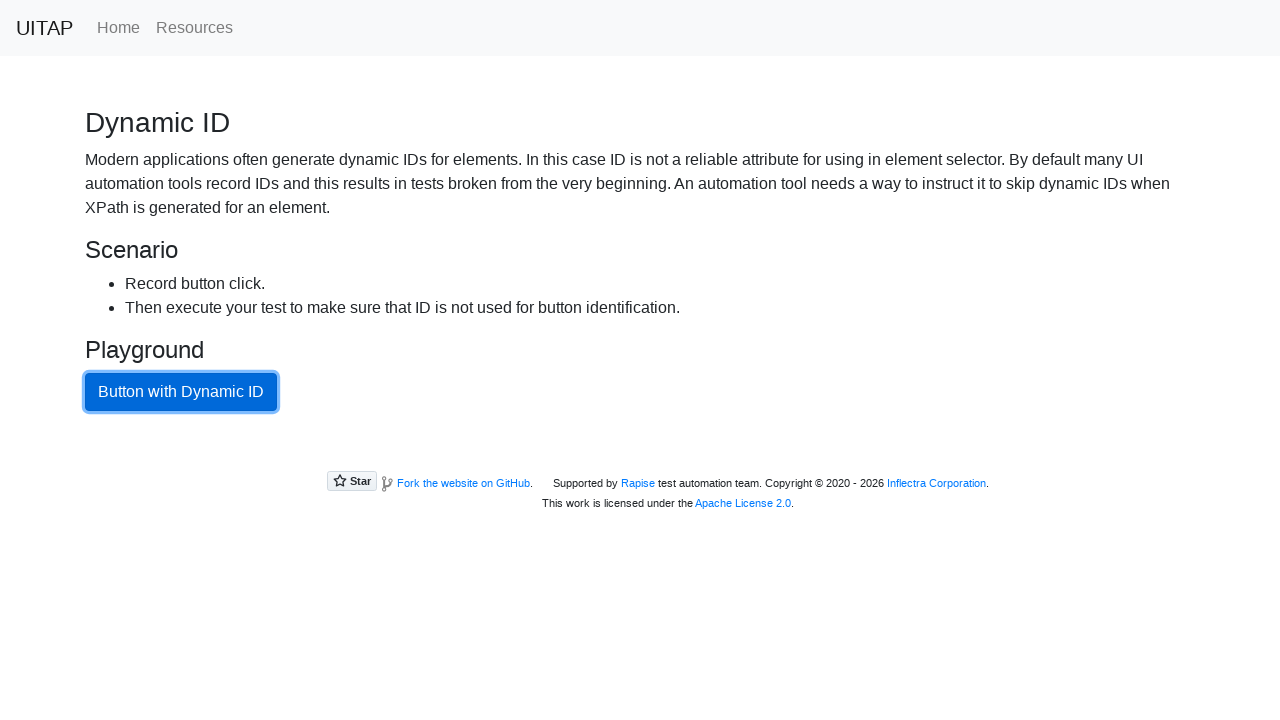